Tests the Python.org search functionality by entering "pycon" in the search box and submitting the search form using the Enter key

Starting URL: http://www.python.org

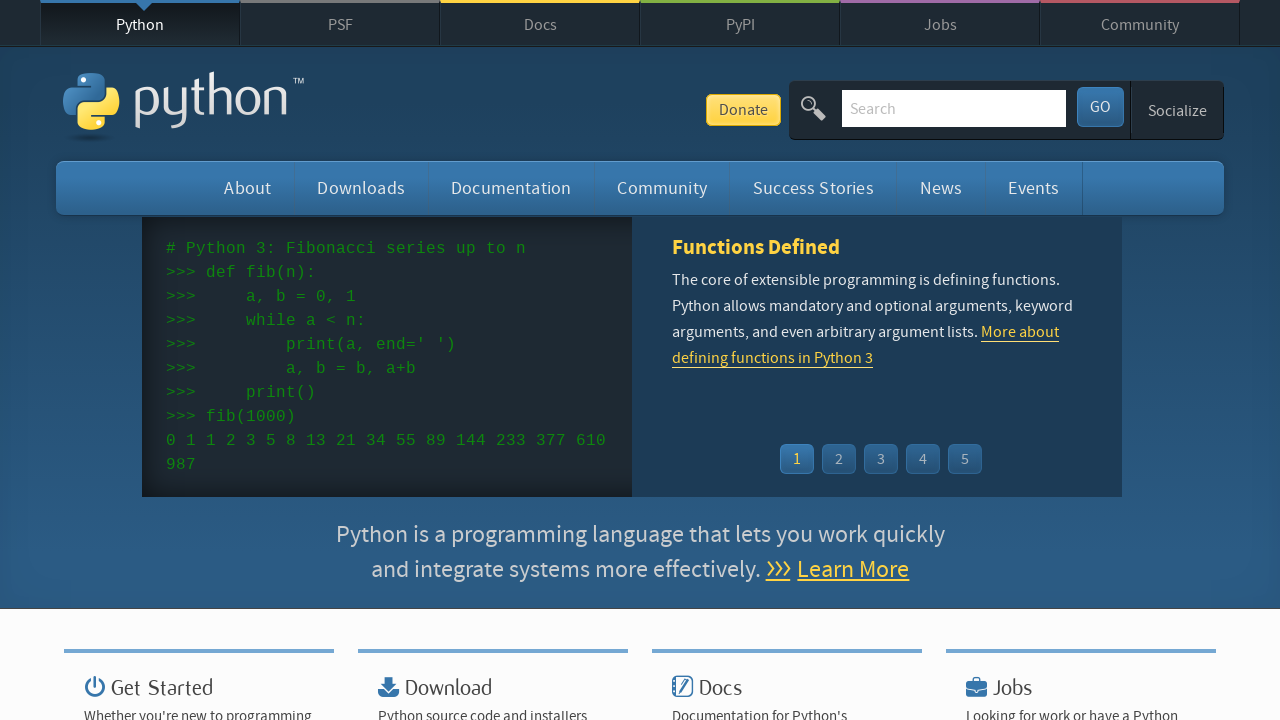

Verified page title contains 'Python'
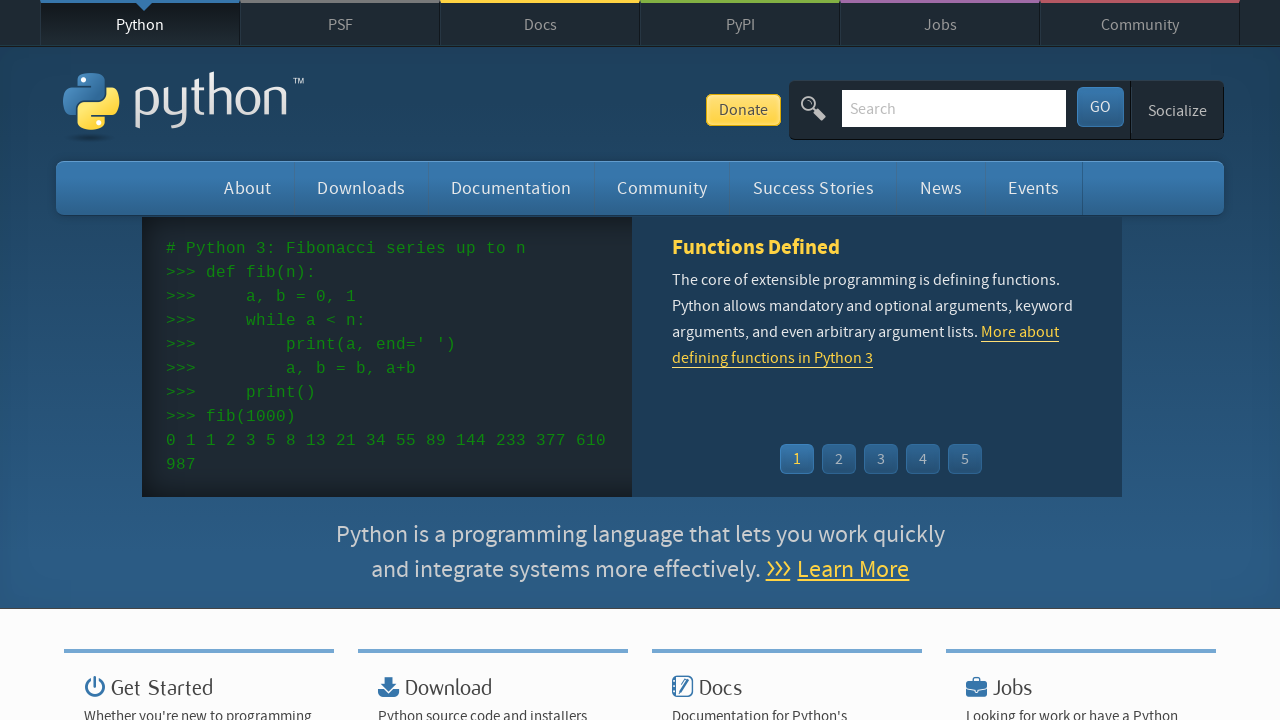

Filled search field with 'pycon' on input[name='q']
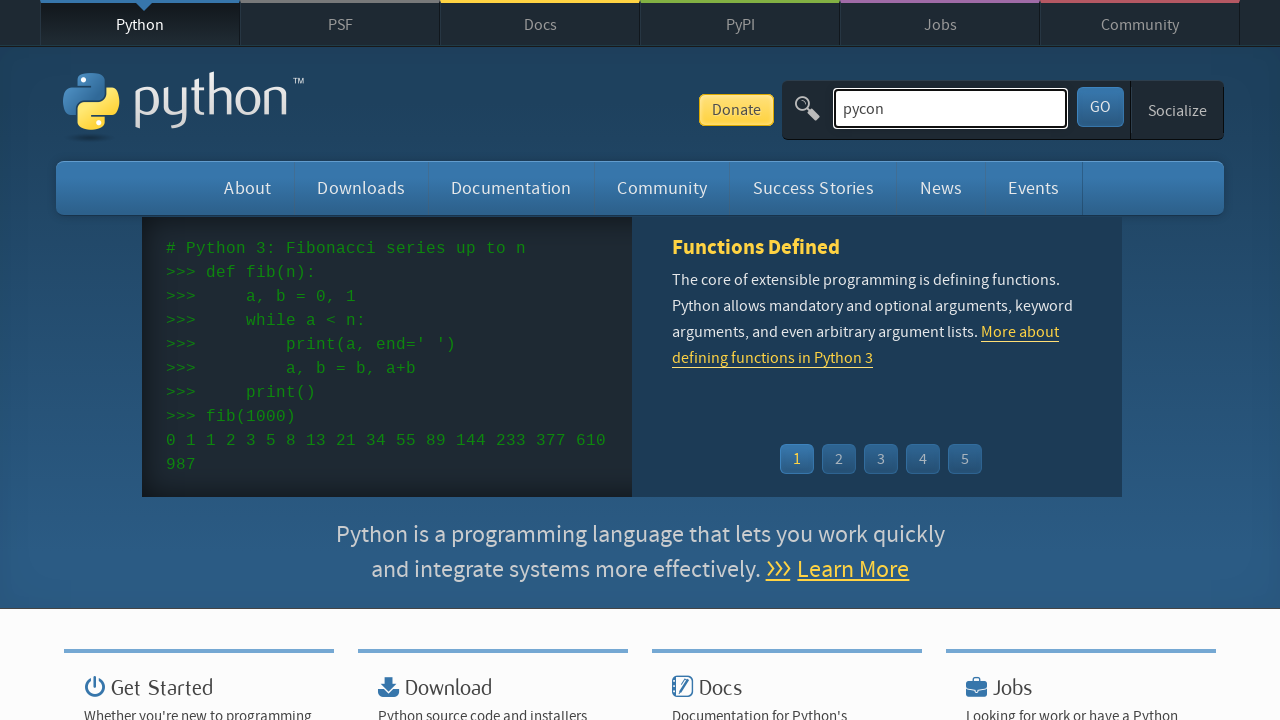

Pressed Enter to submit search form on input[name='q']
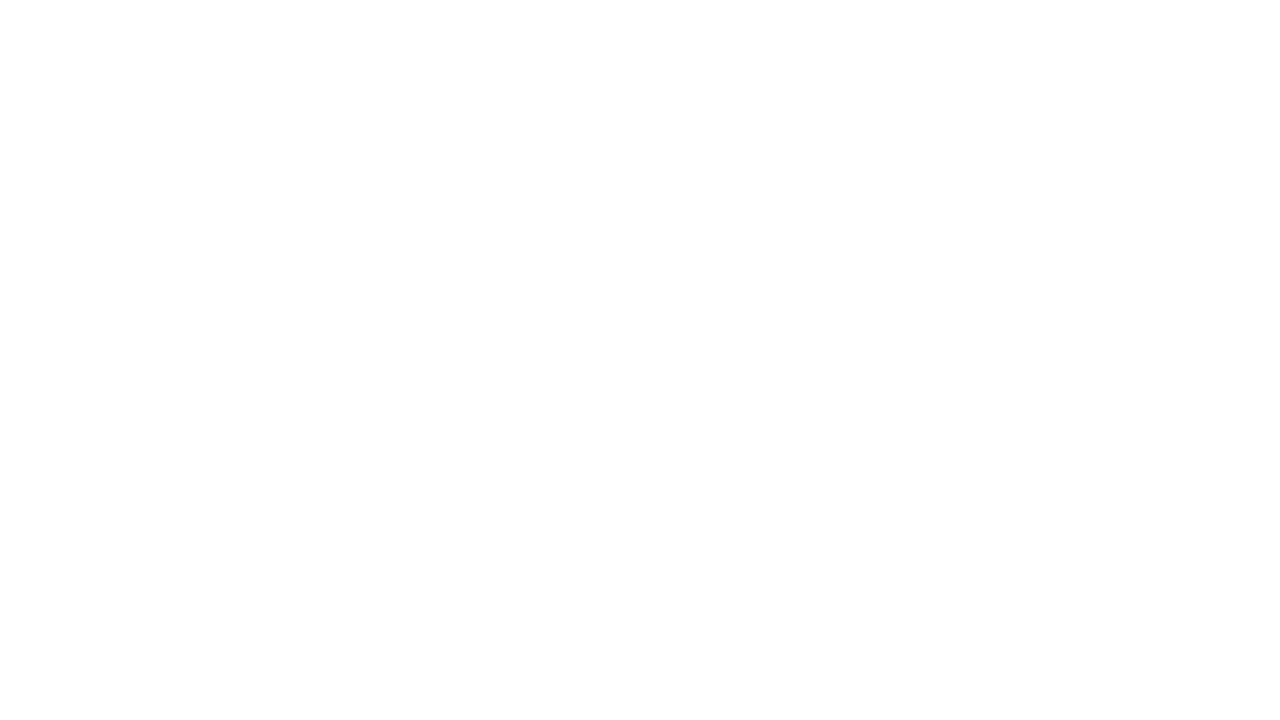

Waited for search results to load (networkidle)
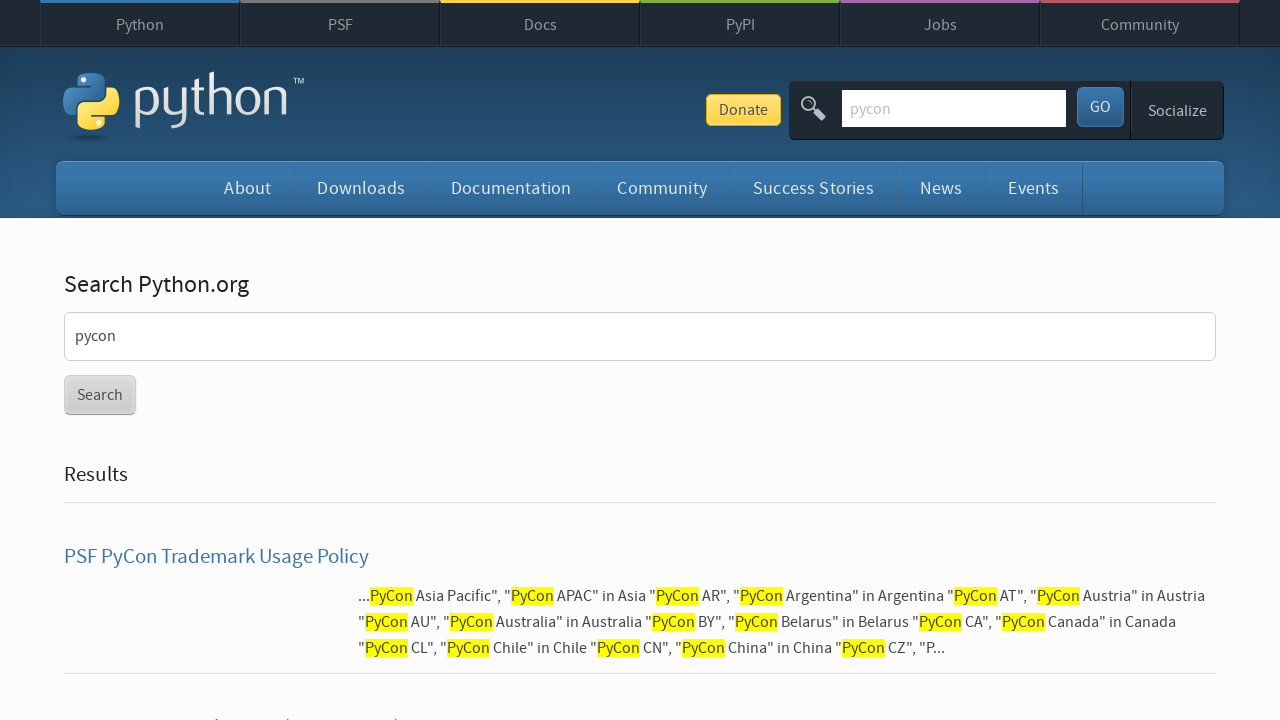

Verified search returned results (no 'No results found' message)
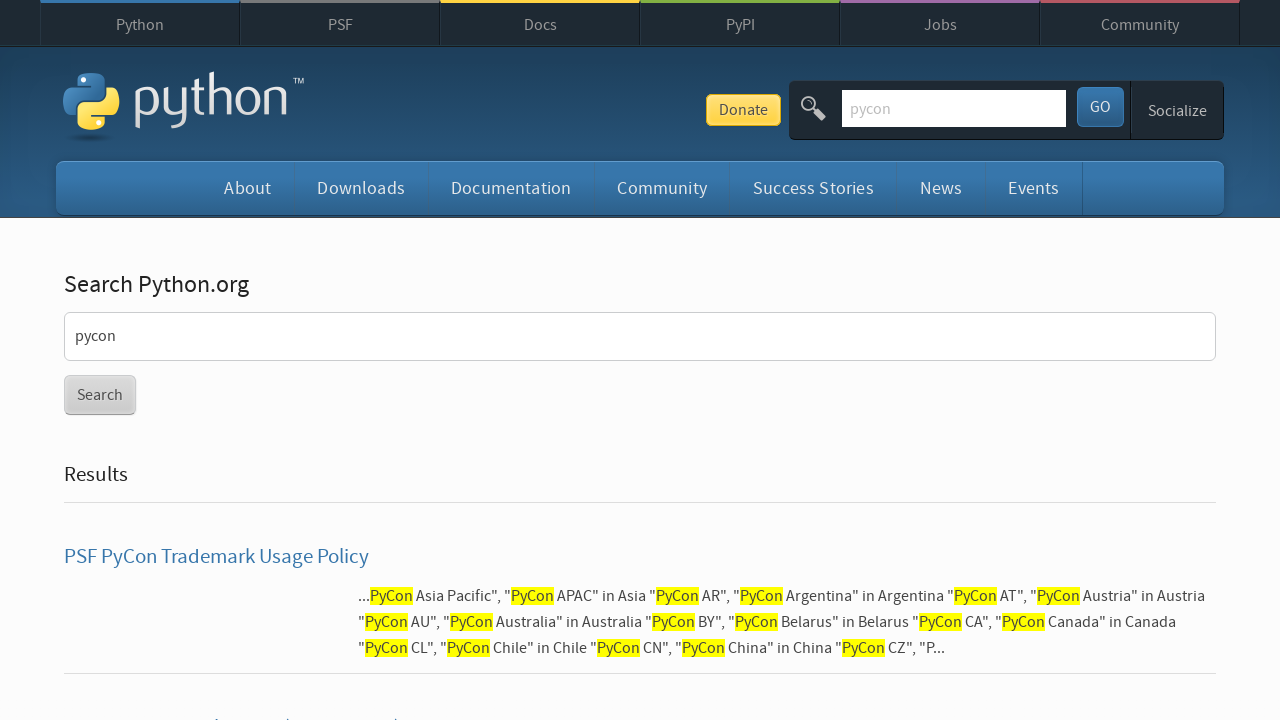

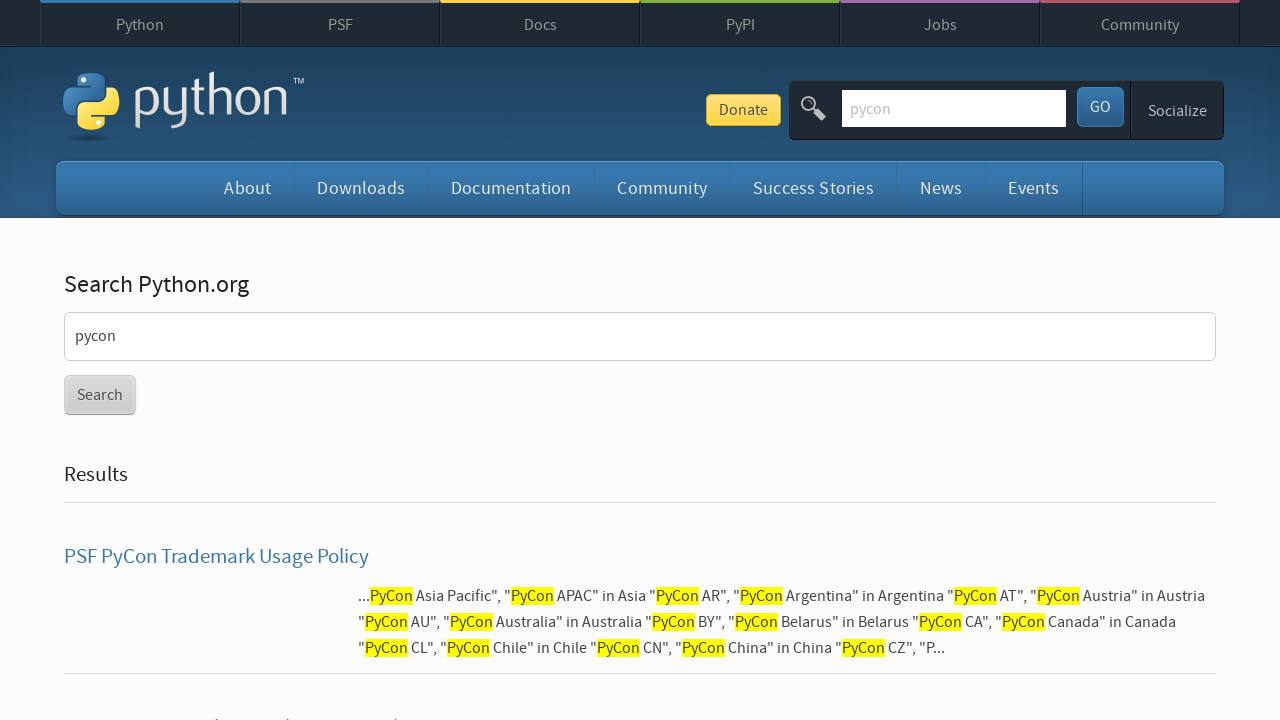